Tests flight search functionality on BlazeDemo by selecting departure and destination cities, finding flights, and choosing a specific flight option.

Starting URL: https://blazedemo.com/

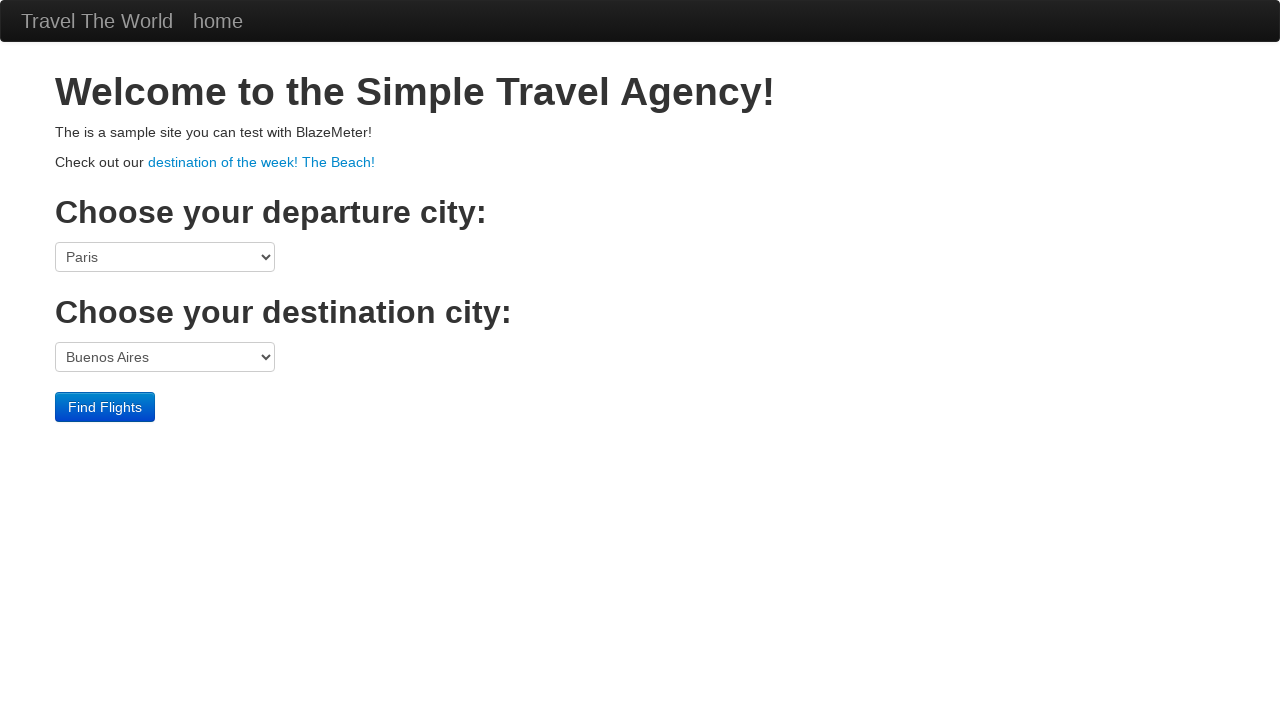

Selected Philadelphia as departure city on select[name="fromPort"]
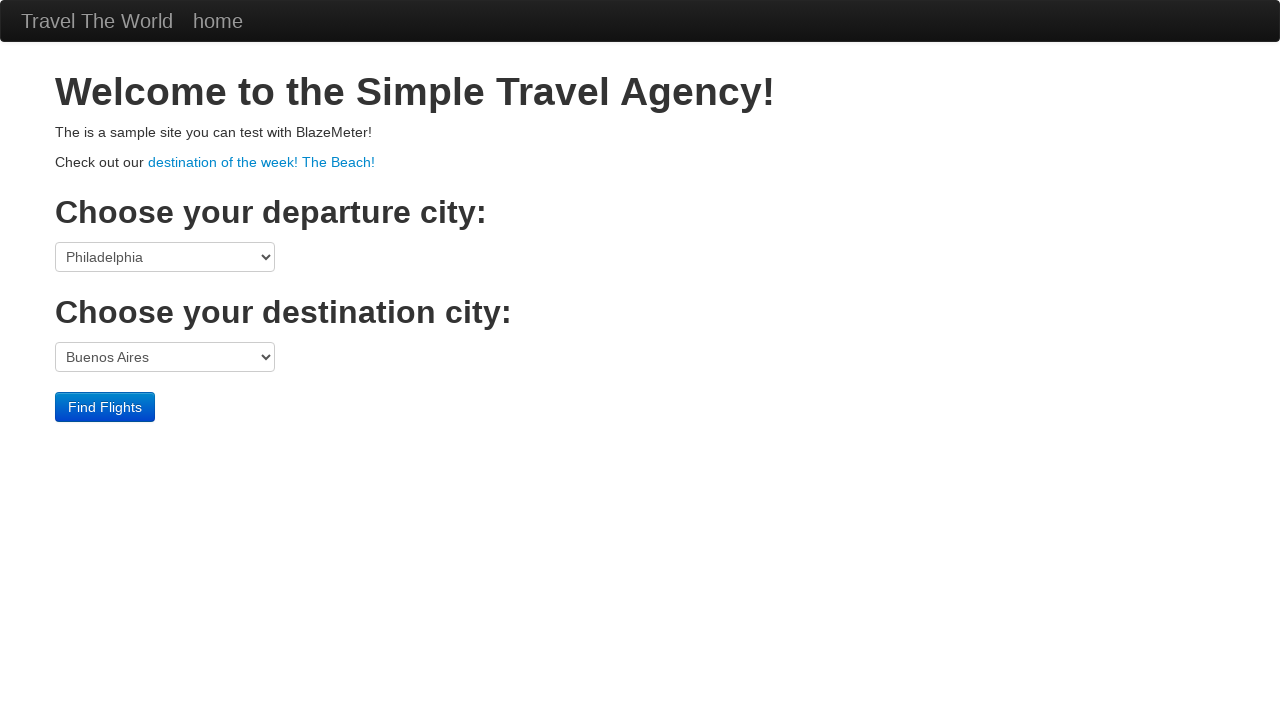

Selected London as destination city on select[name="toPort"]
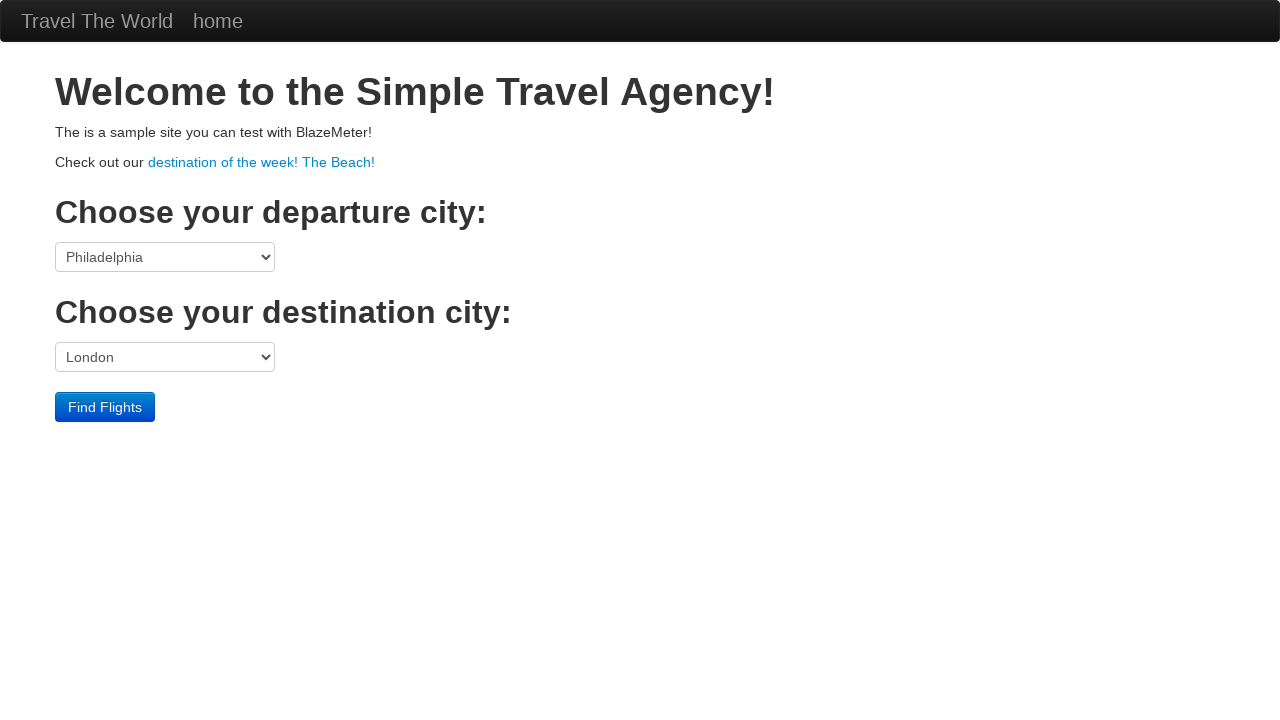

Clicked Find Flights button to search for flights at (105, 407) on internal:role=button[name="Find Flights"i]
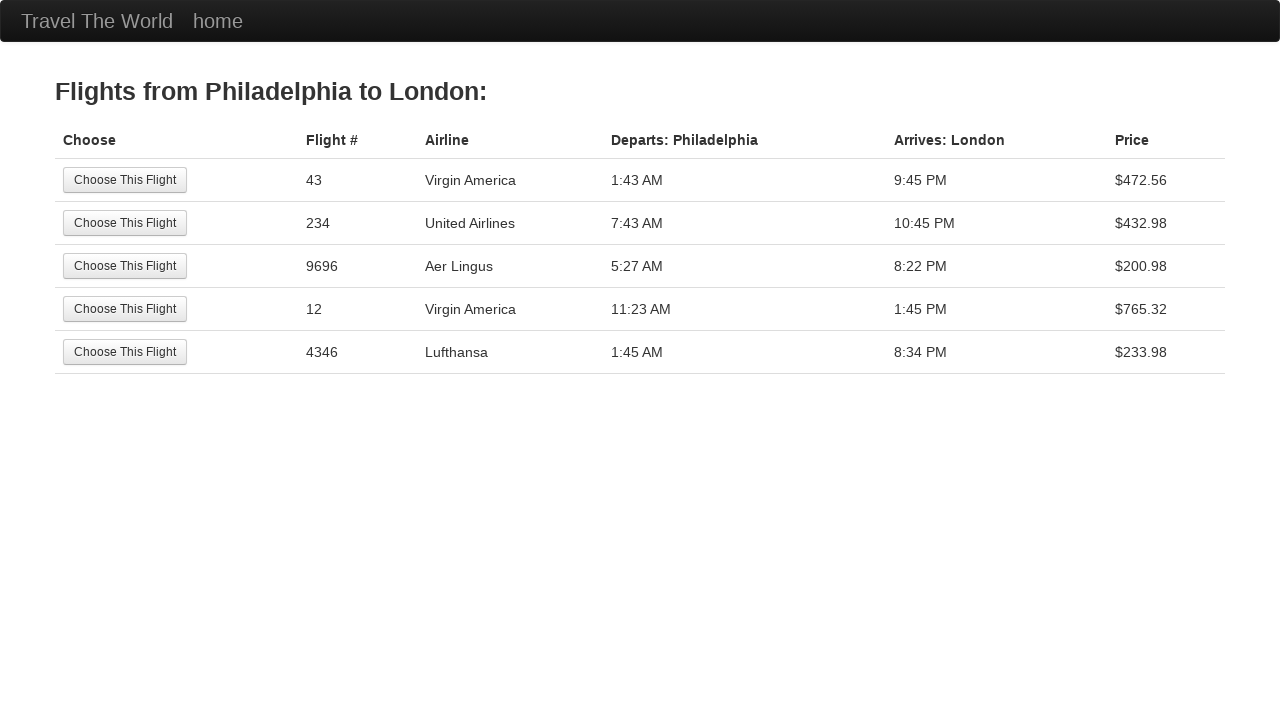

Selected Virgin flight 43 from search results at (125, 180) on internal:role=row[name="Choose This Flight 43 Virgin"i] >> internal:role=button
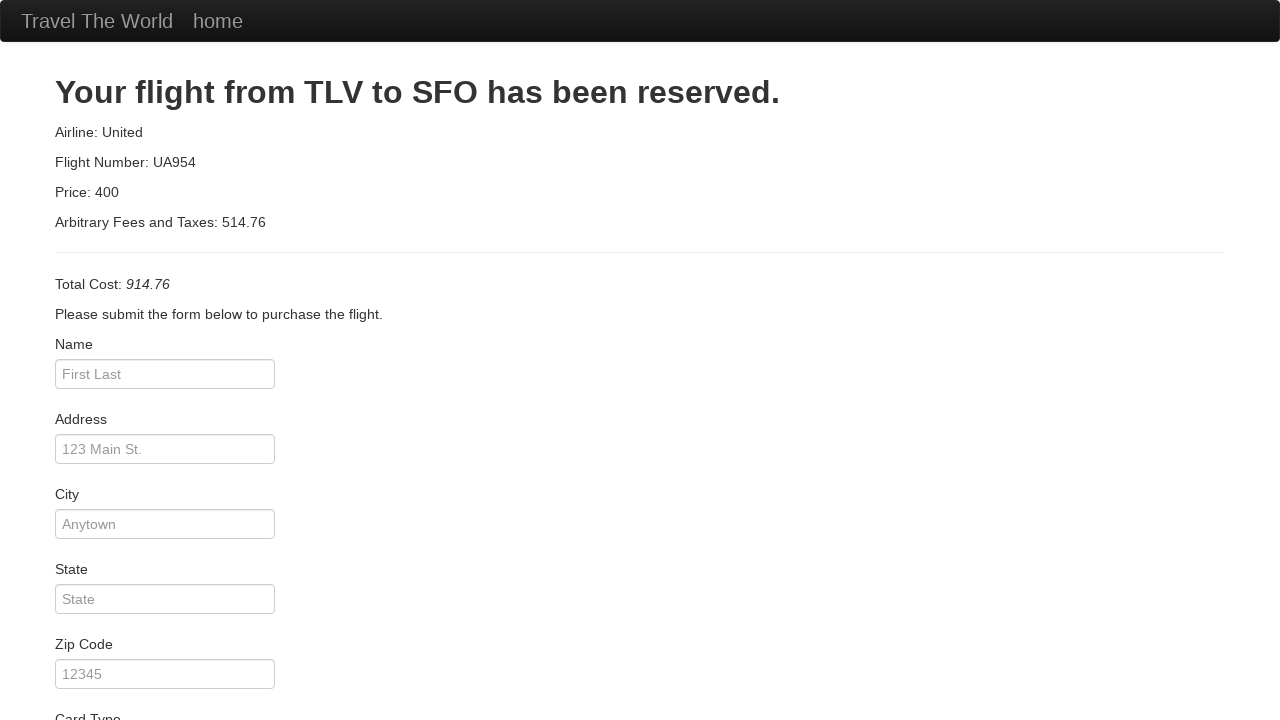

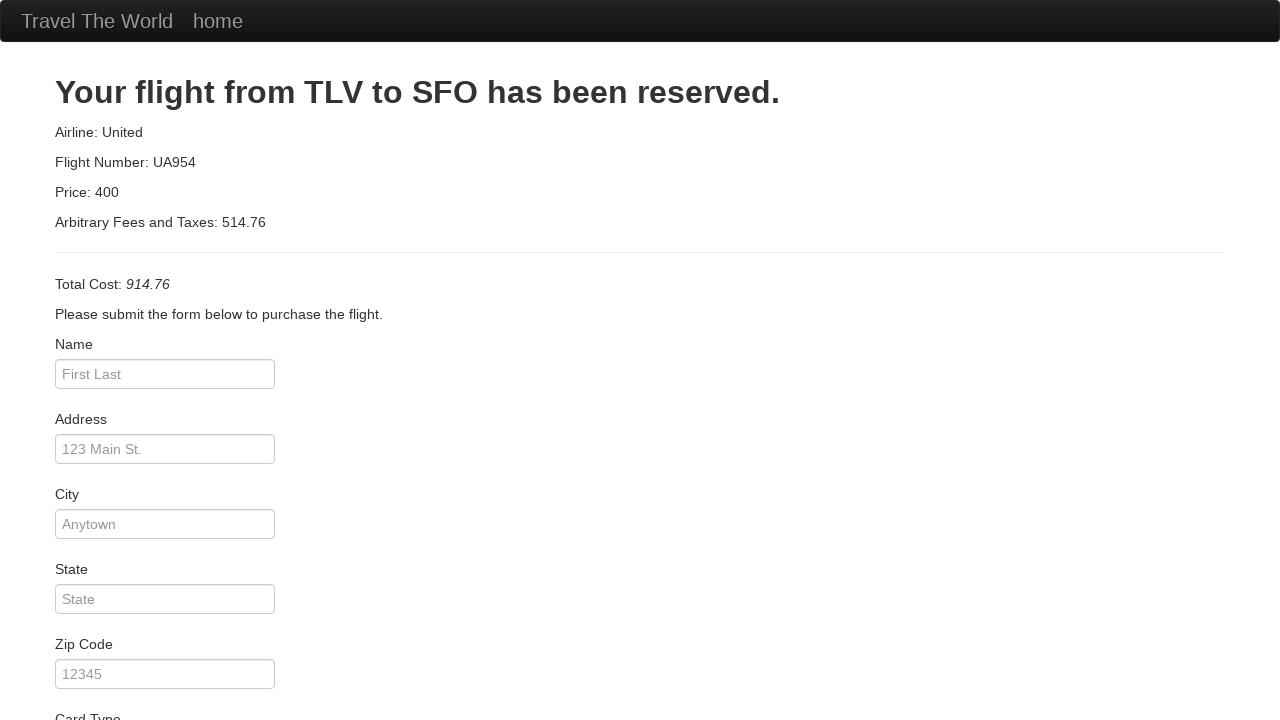